Tests window handling by opening a popup window, switching to it, closing it, and returning to the parent window to interact with elements

Starting URL: http://omayo.blogspot.com/

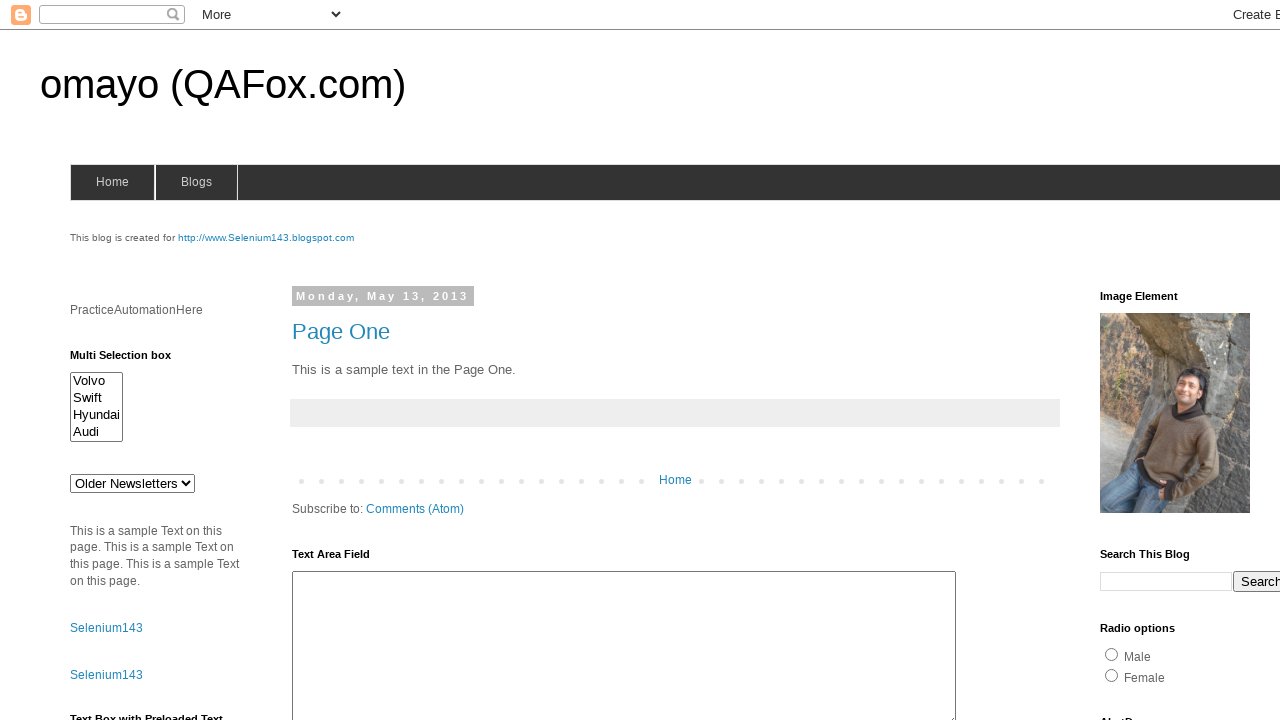

Clicked link to open popup window at (132, 360) on text='Open a popup window'
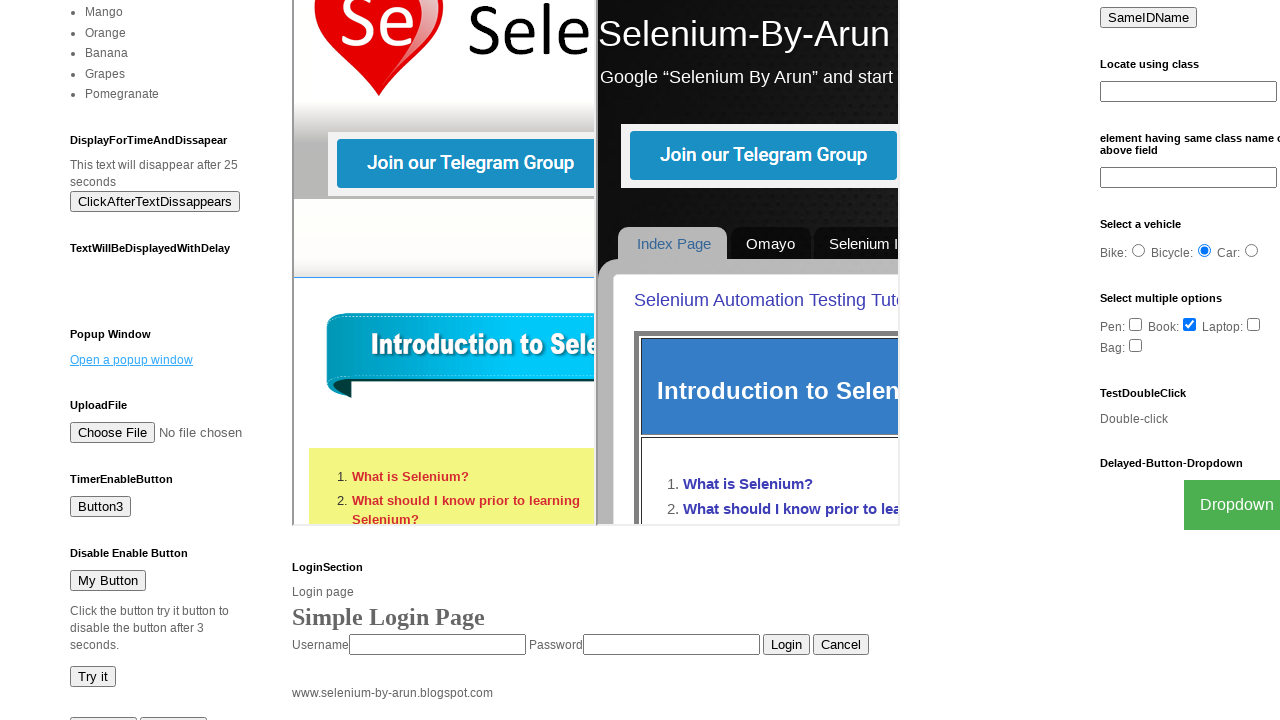

Waited for popup to fully load
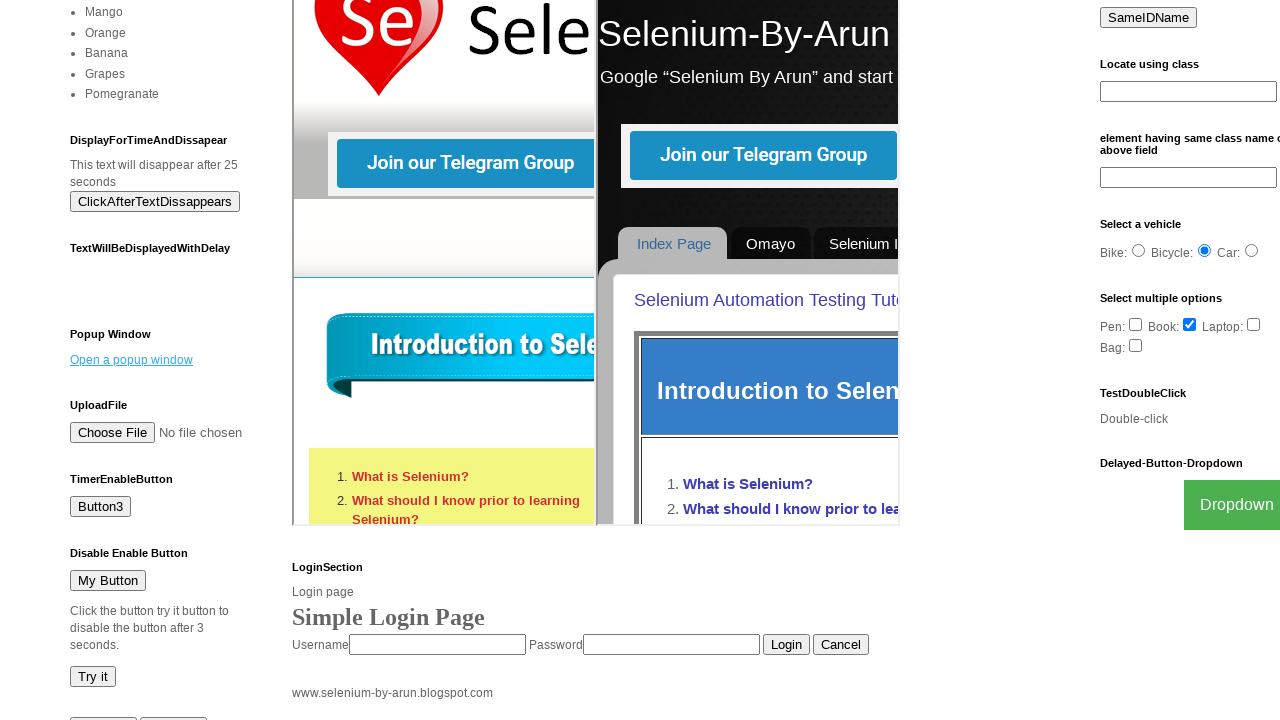

Retrieved all pages from context
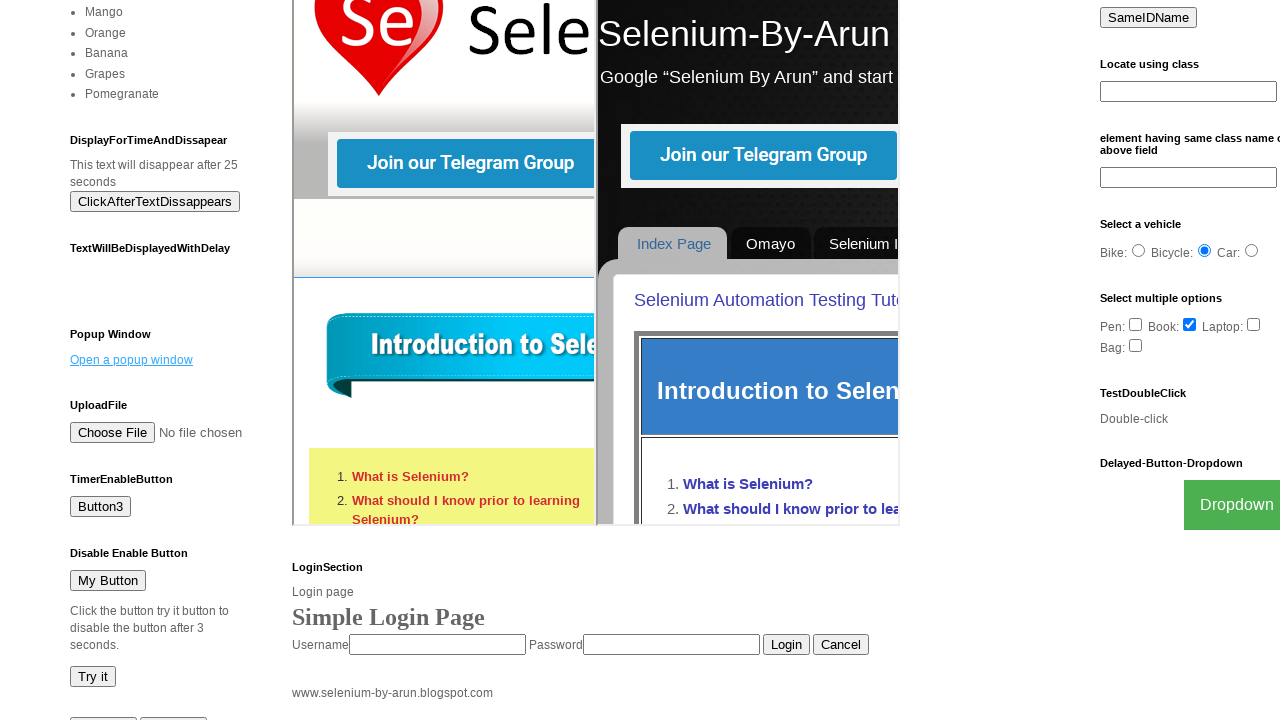

Filled search box with '123445' on main page on input[name='q']
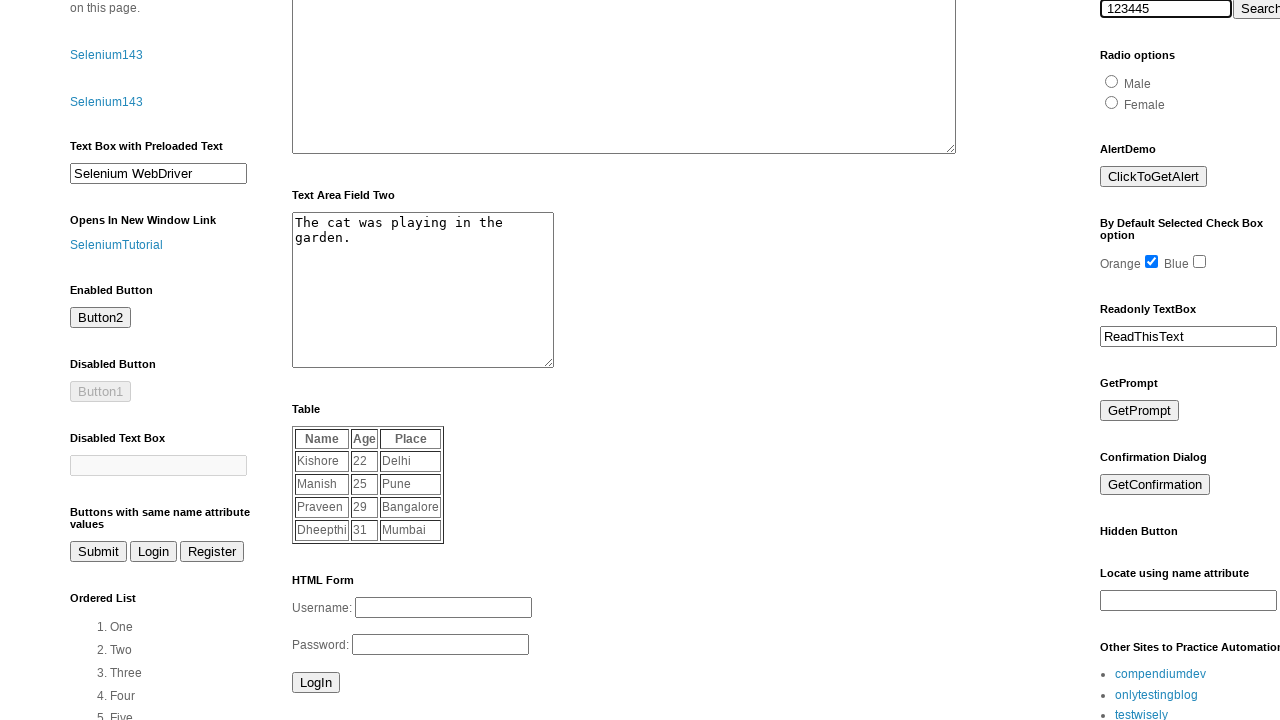

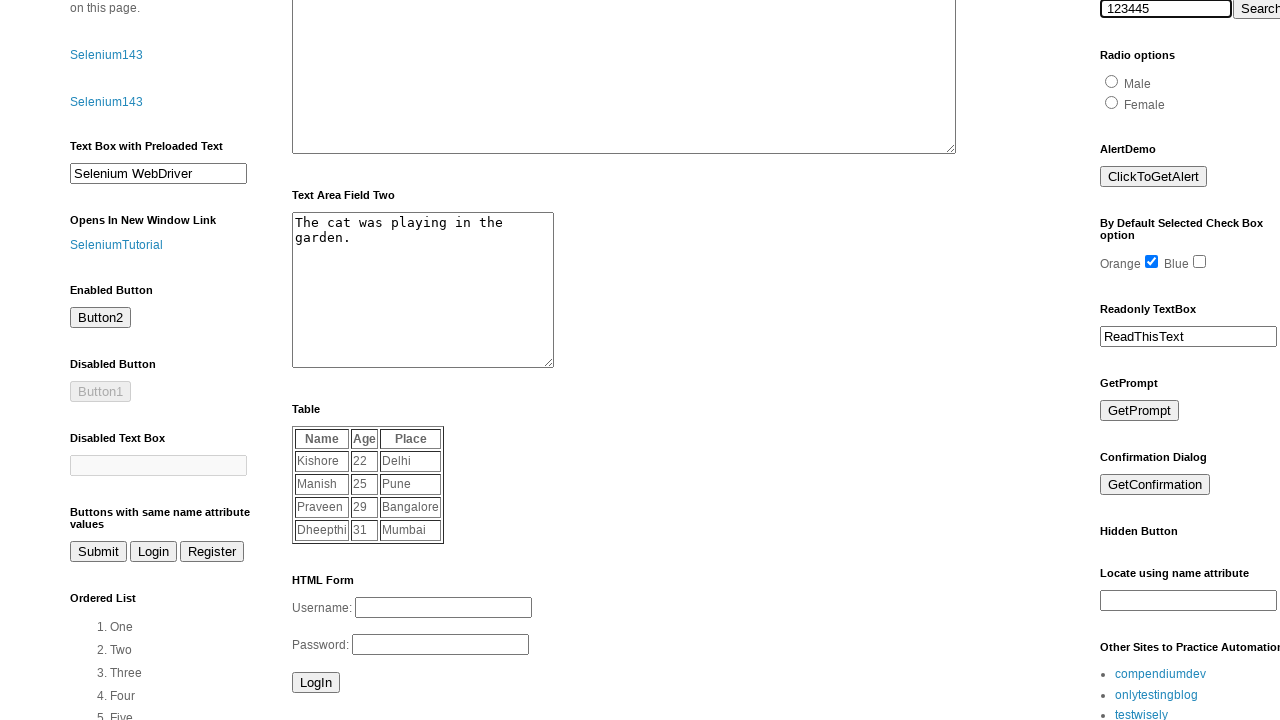